Tests a practice form submission by filling in name, email, selecting gender, checking a checkbox, and submitting the form, then verifying success message appears

Starting URL: https://rahulshettyacademy.com/angularpractice/

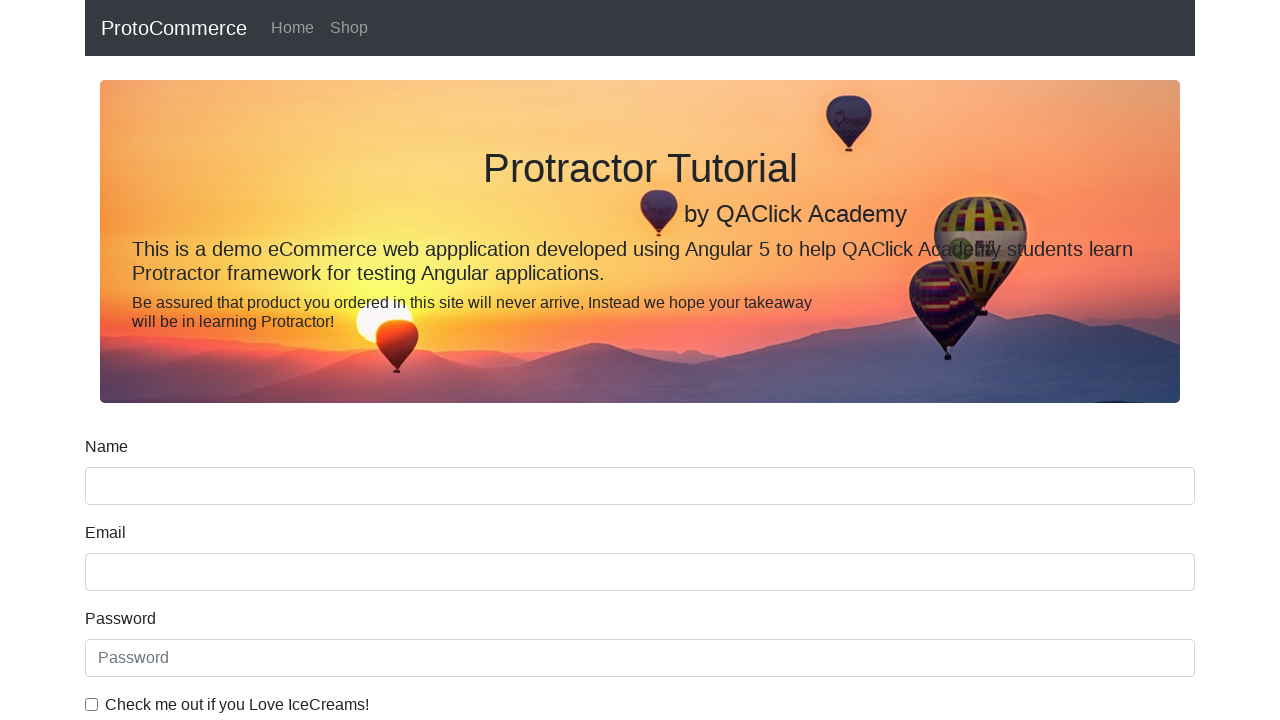

Navigated to practice form page
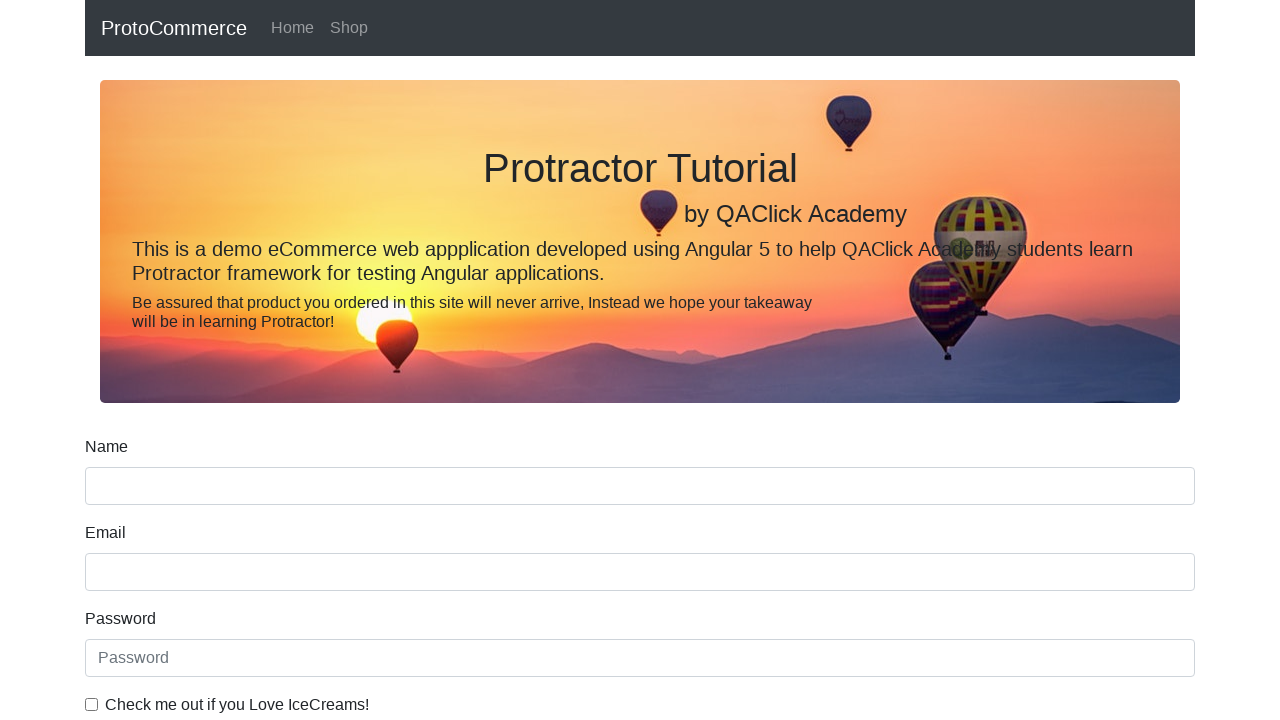

Filled name field with 'Indrasen' on //form[contains(@class,'ng-untouched')]/div[1]/input
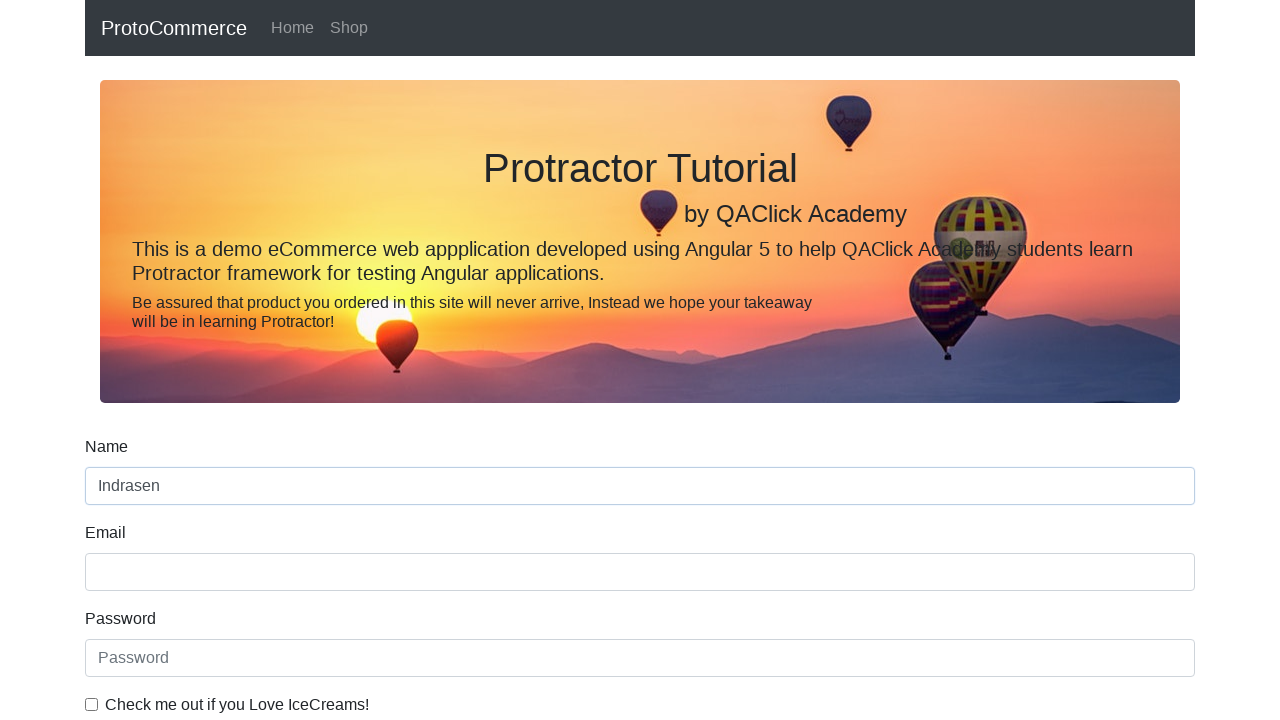

Filled email field with 'abc@gmail.com' on input[name='email']
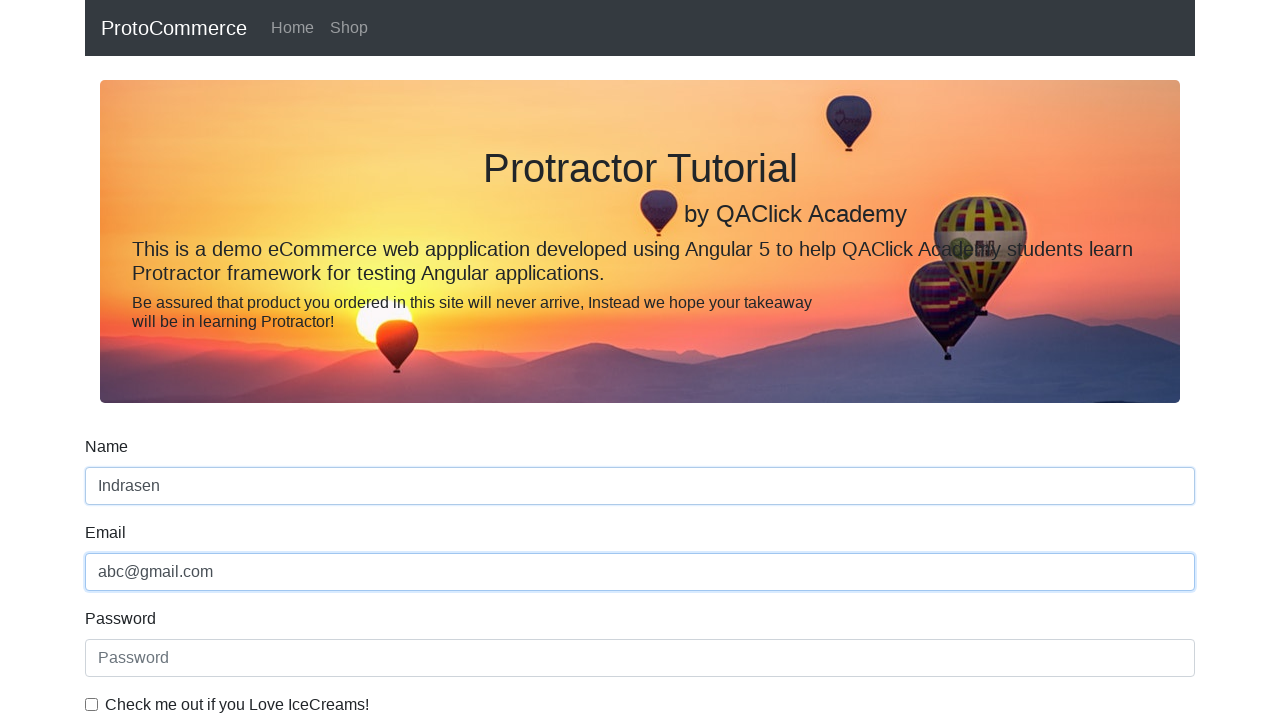

Checked the checkbox at (92, 704) on #exampleCheck1
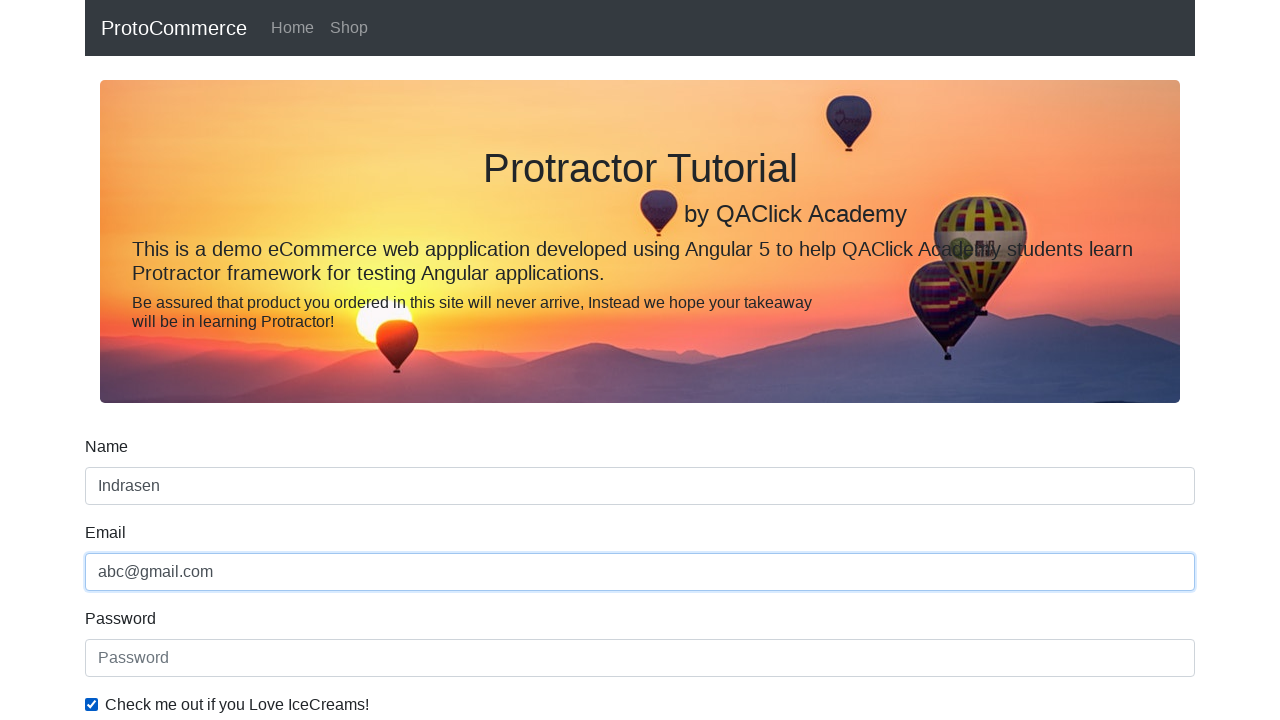

Selected 'Male' from gender dropdown on #exampleFormControlSelect1
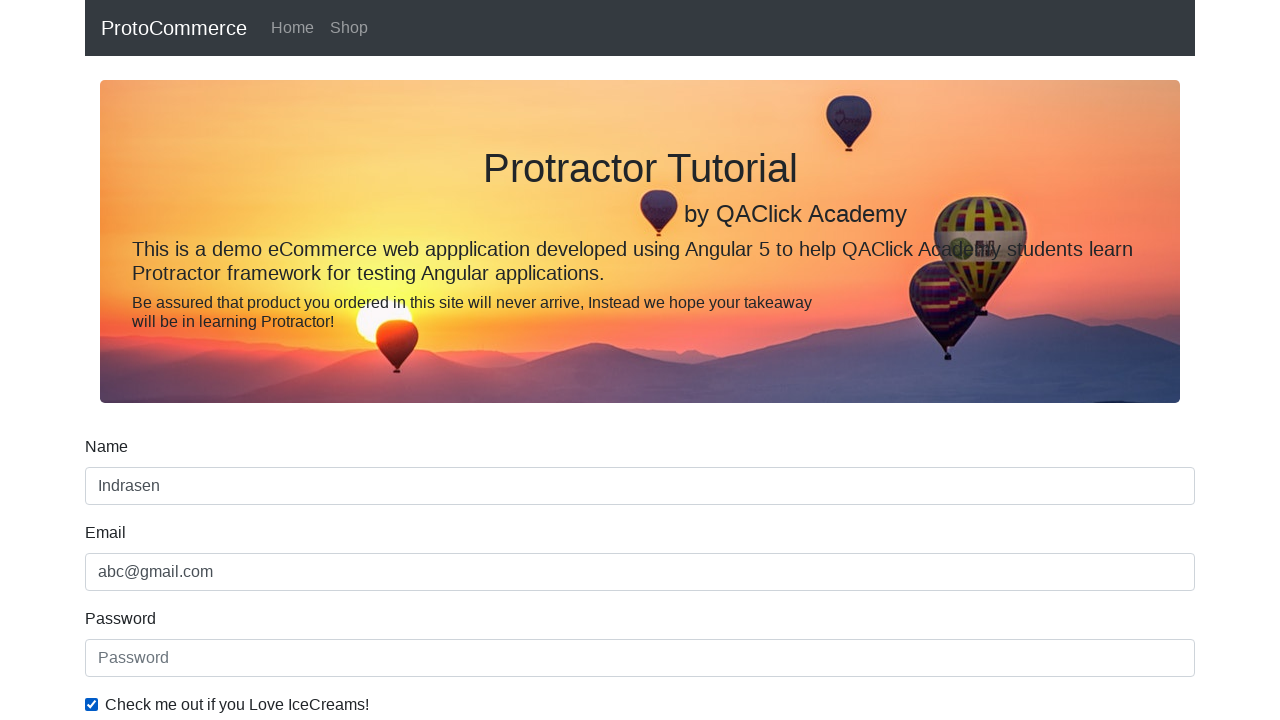

Clicked form submit button at (123, 491) on input[type='submit']
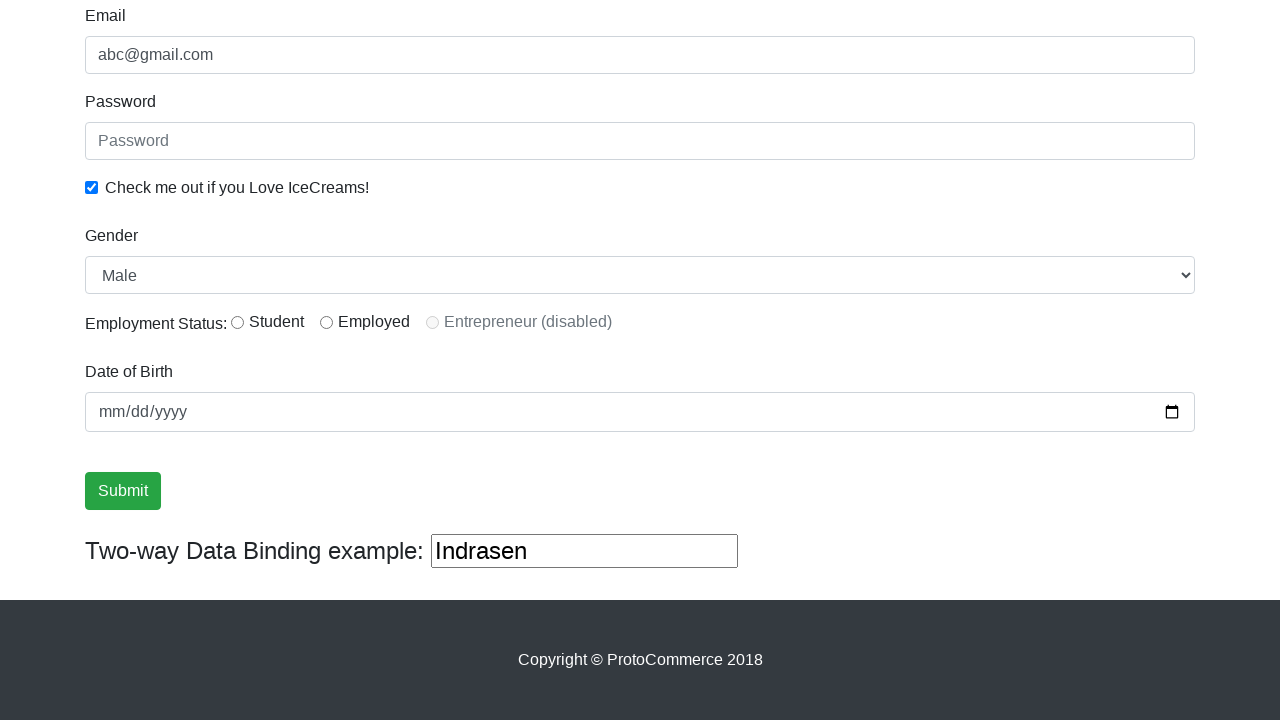

Success alert message appeared after form submission
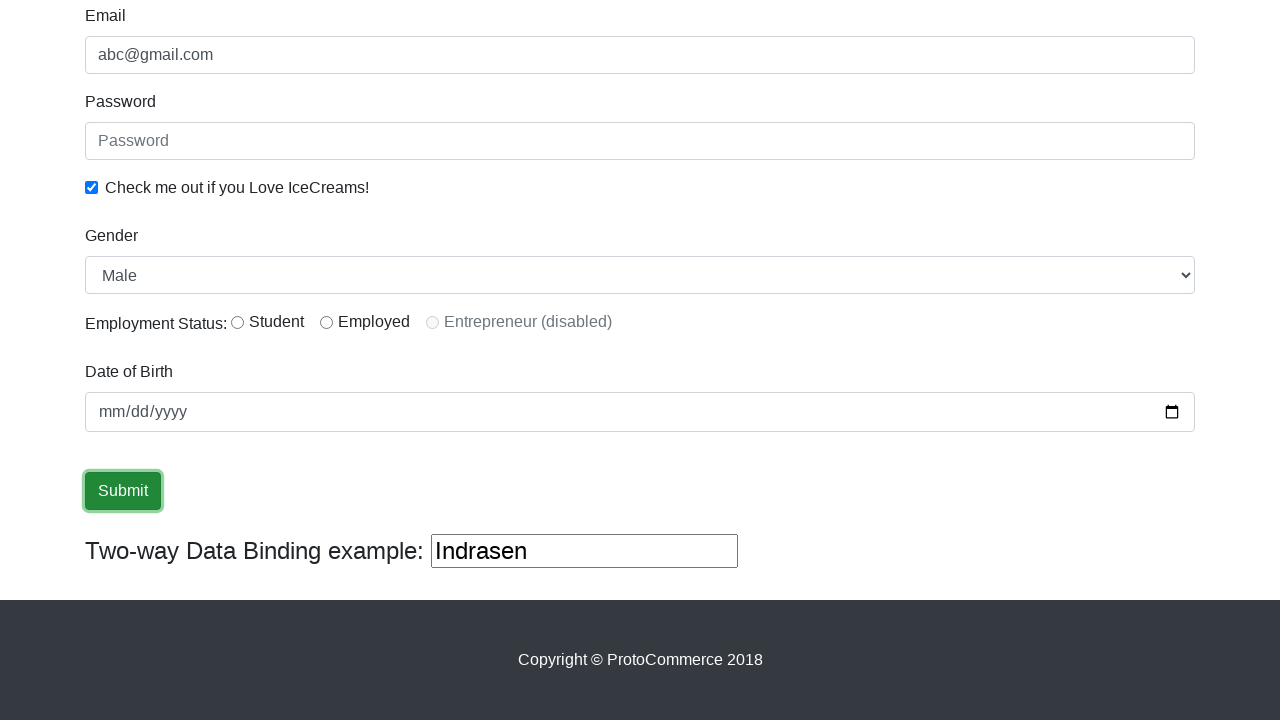

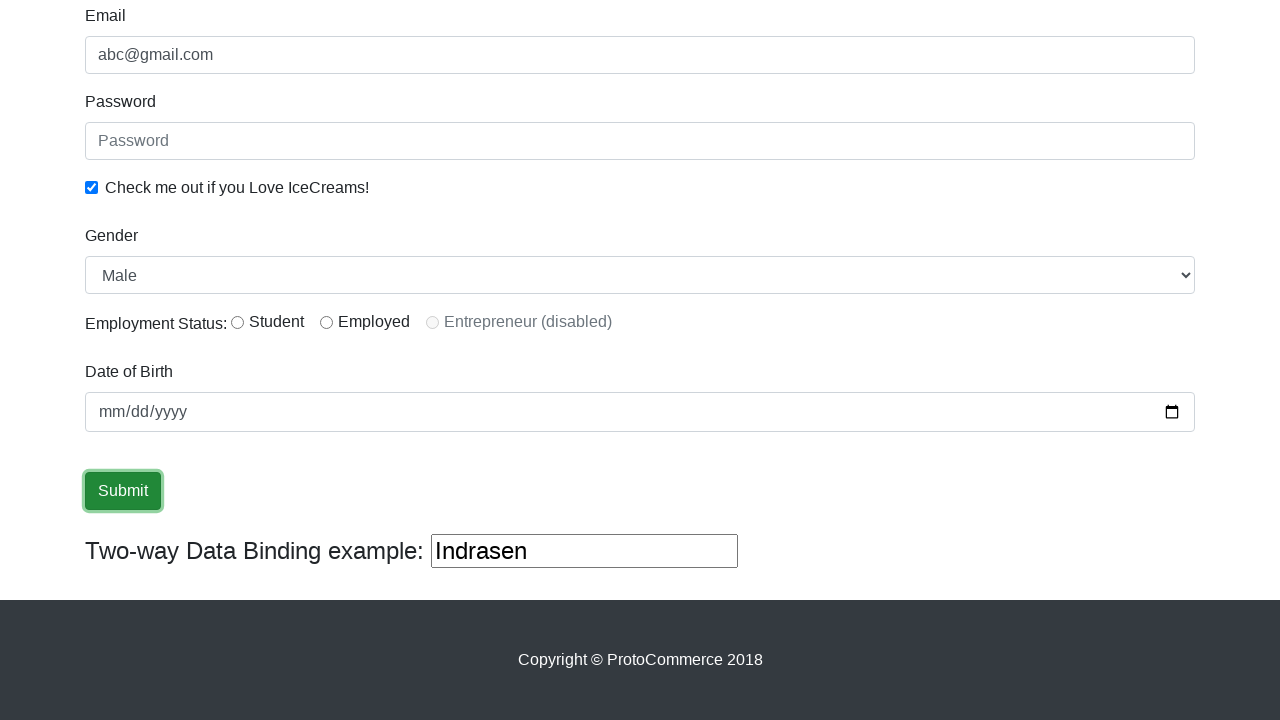